Tests confirmation popup handling by clicking a button that triggers a confirm dialog, accepting it, then clicking again and dismissing it, verifying the output text changes accordingly

Starting URL: https://www.hyrtutorials.com/p/alertsdemo.html

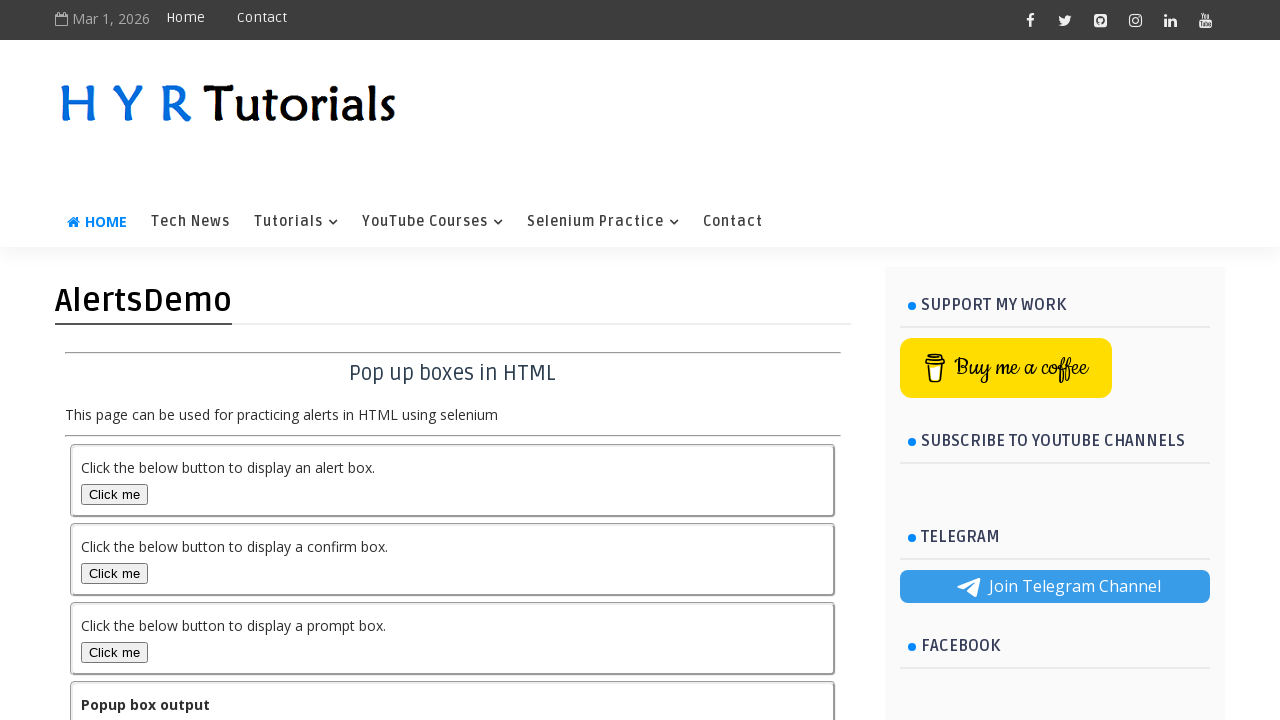

Clicked confirmBox button to trigger confirmation popup at (114, 573) on #confirmBox
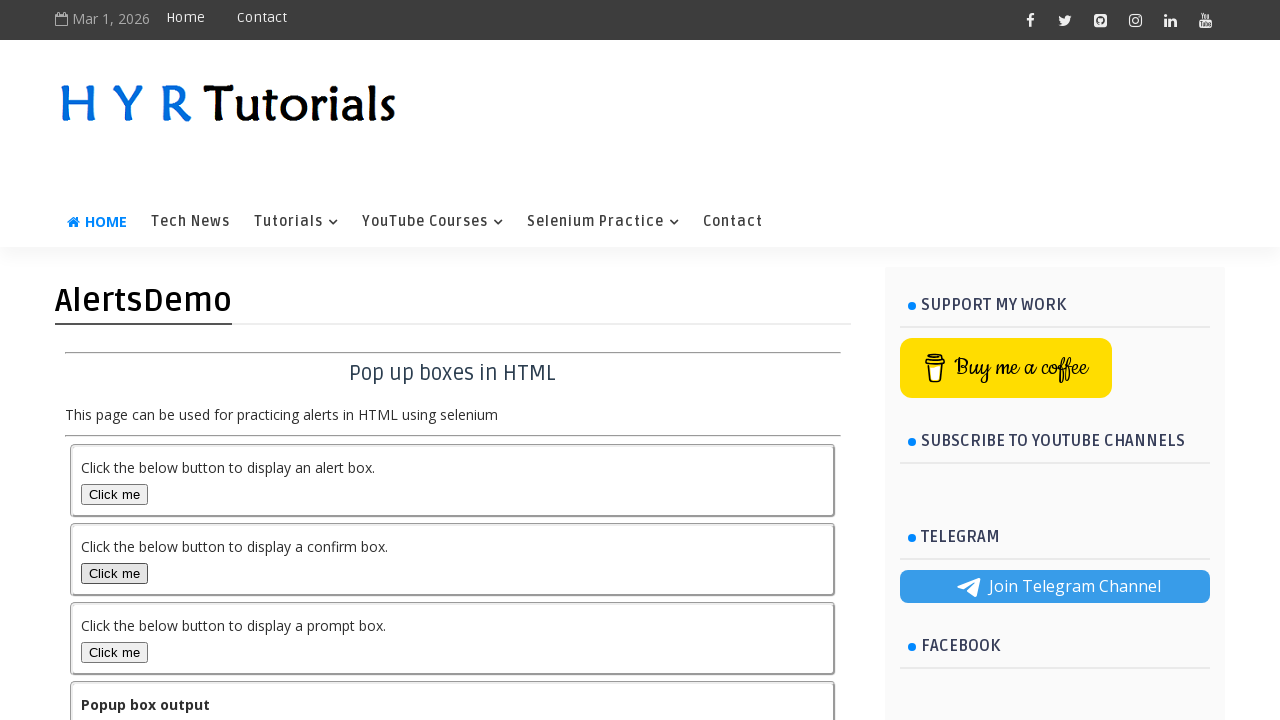

Set up dialog handler to accept confirmation
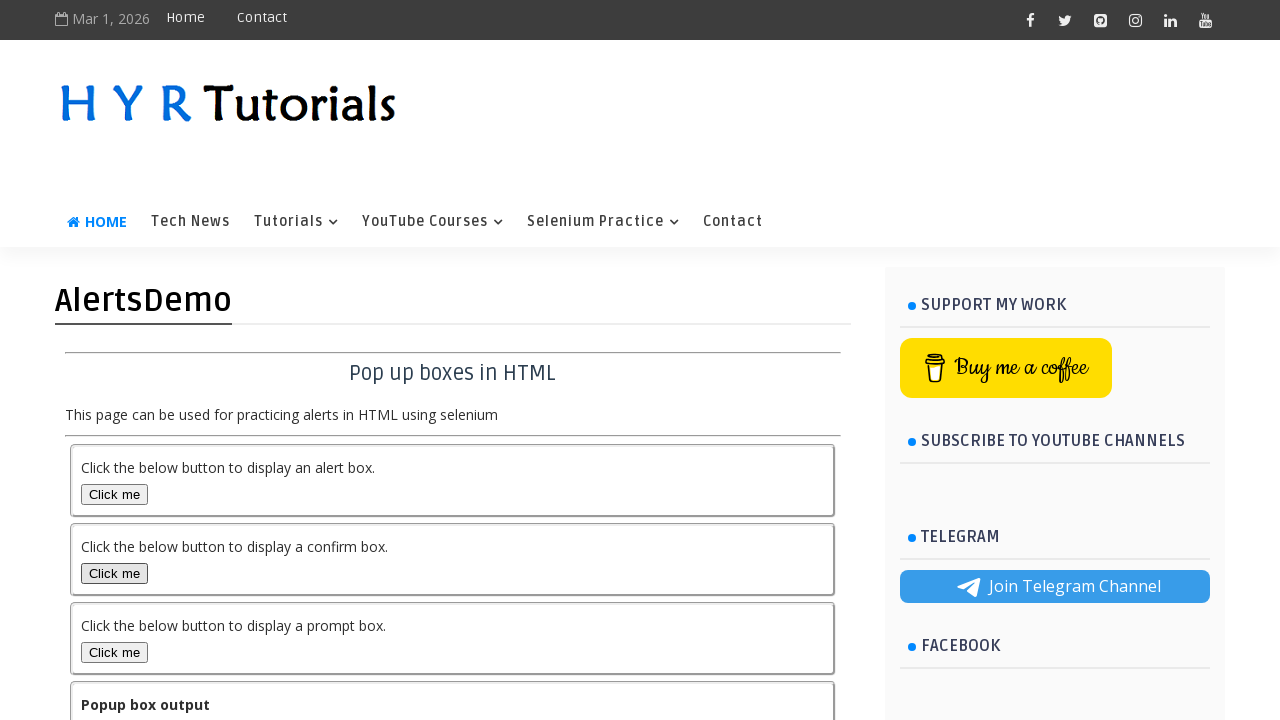

Clicked confirmBox button to trigger and accept confirmation dialog at (114, 573) on #confirmBox
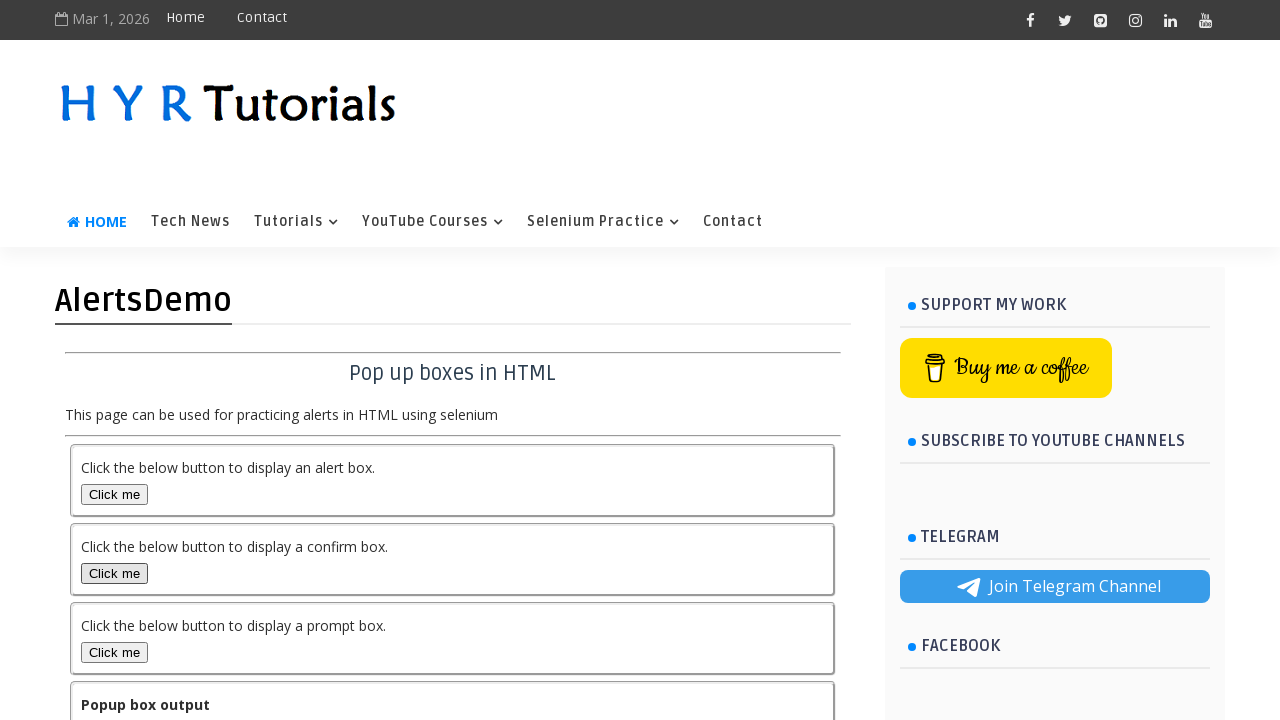

Output element loaded after accepting confirmation
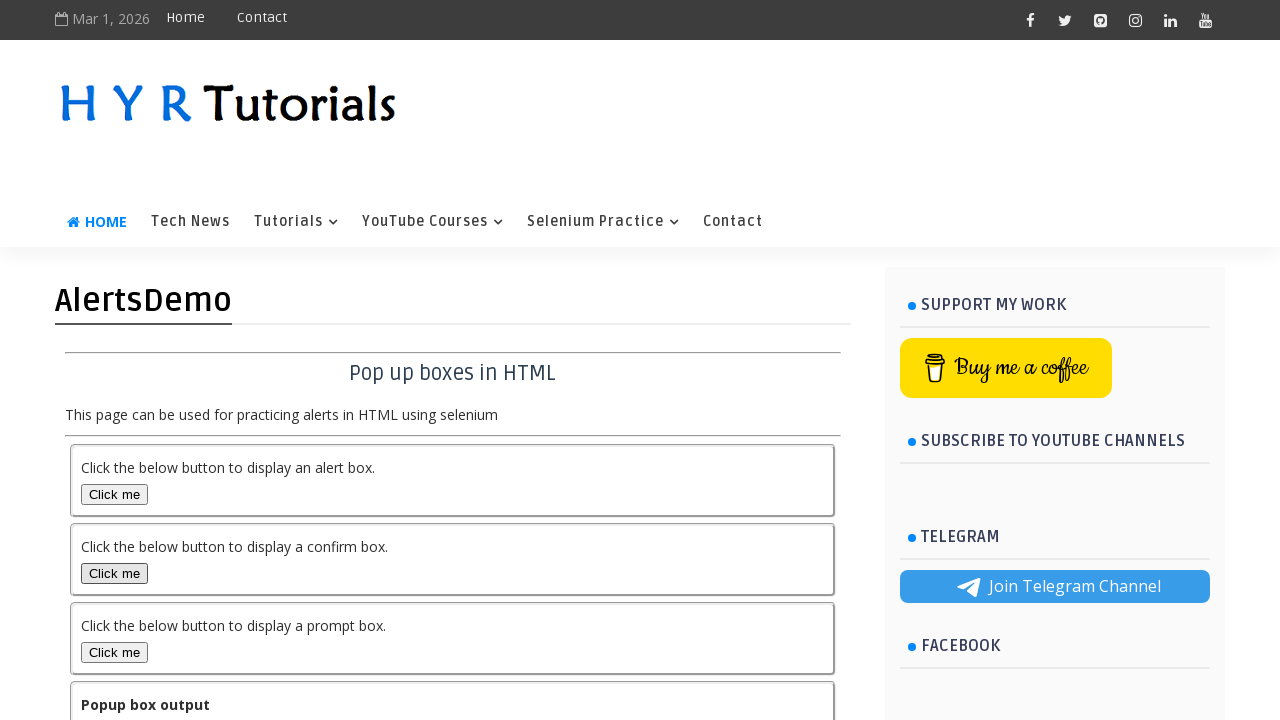

Set up dialog handler to dismiss confirmation
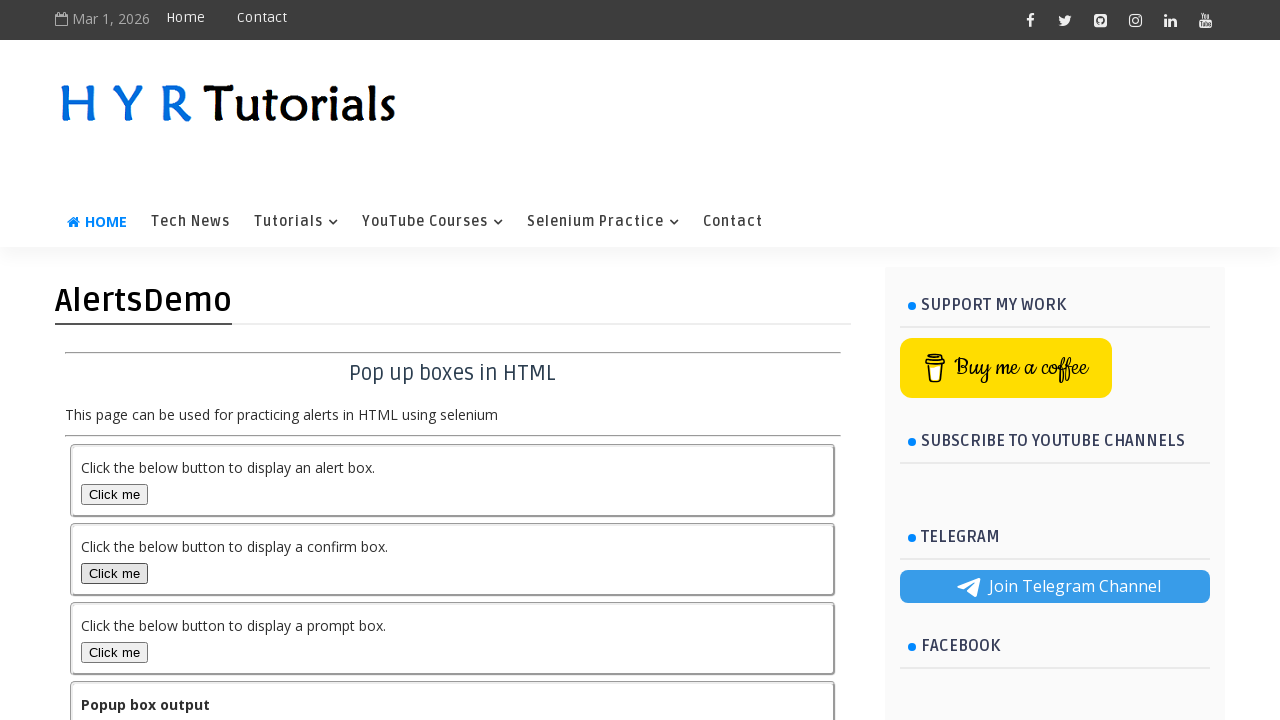

Clicked confirmBox button to trigger and dismiss confirmation dialog at (114, 573) on #confirmBox
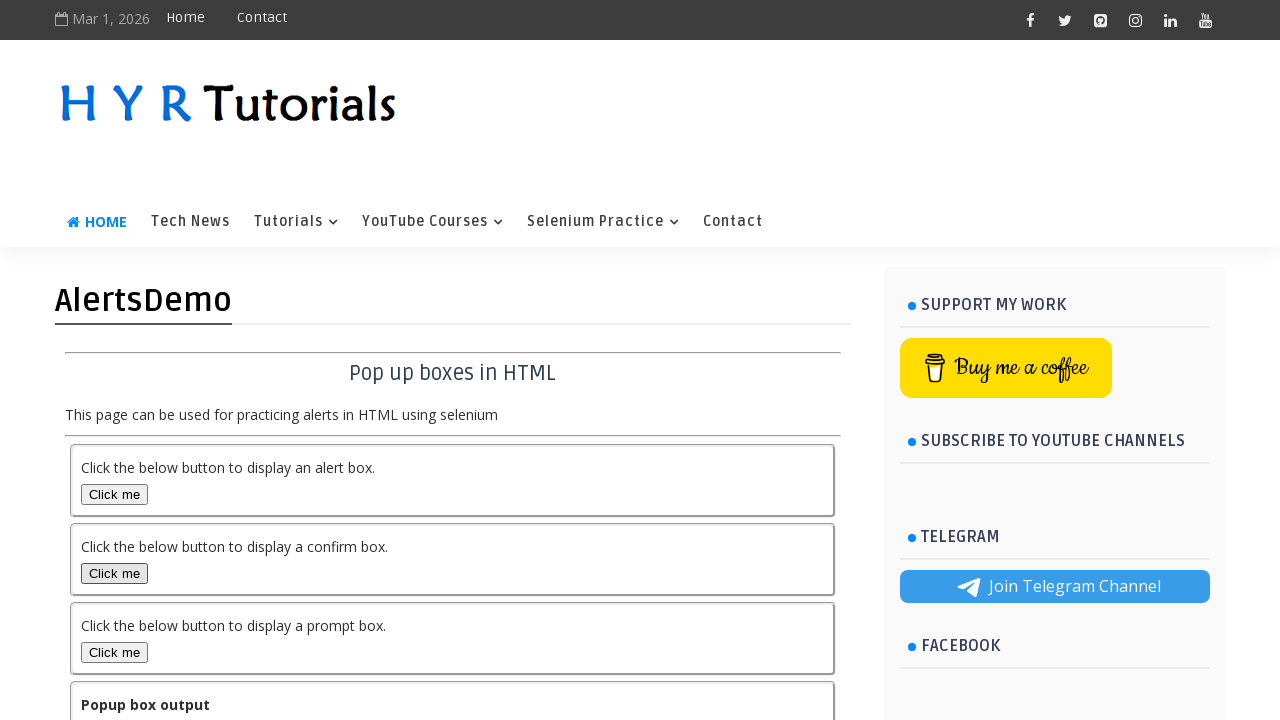

Output element loaded after dismissing confirmation
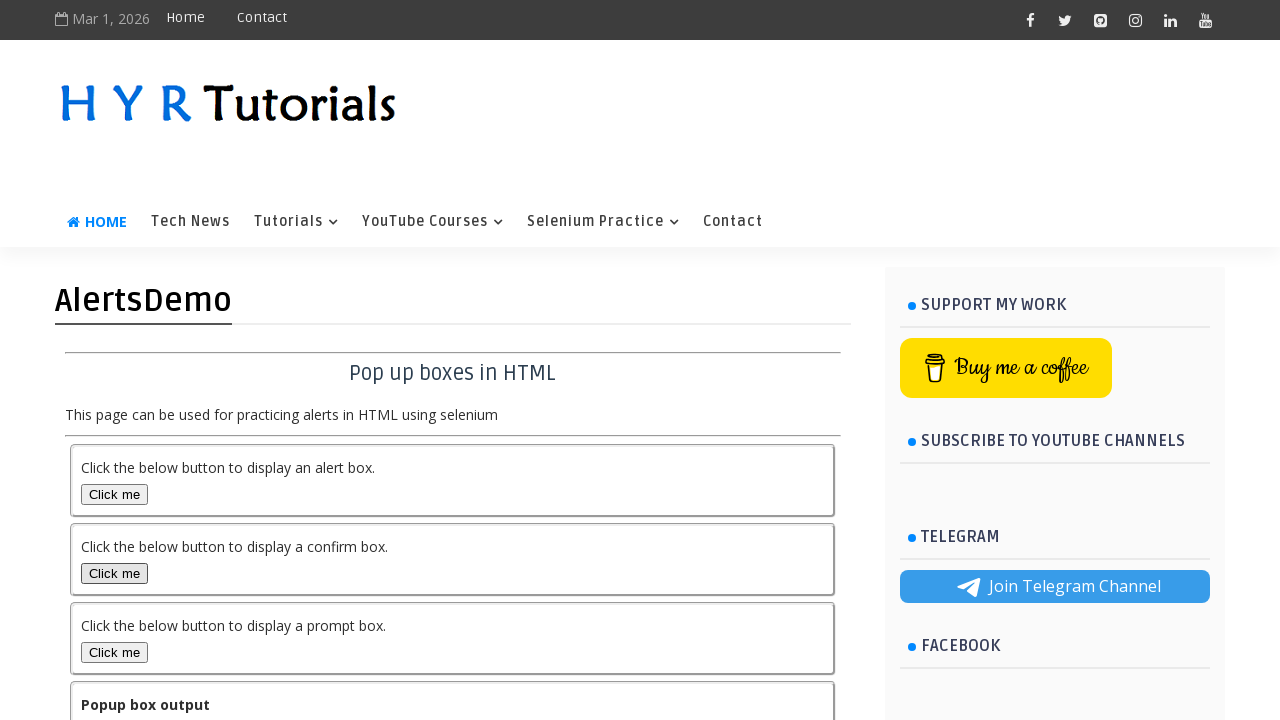

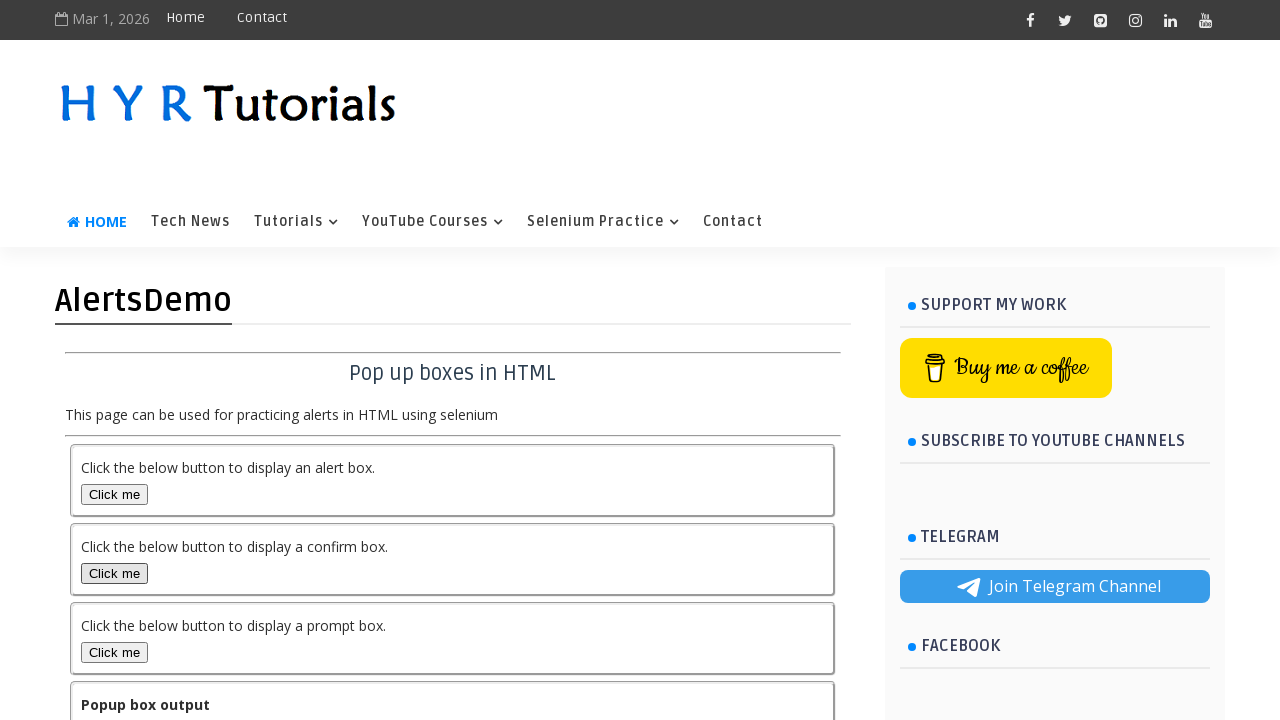